Tests radio button selection functionality on a registration form by selecting the "Male" gender option from a list of radio buttons

Starting URL: https://demo.automationtesting.in/Register.html

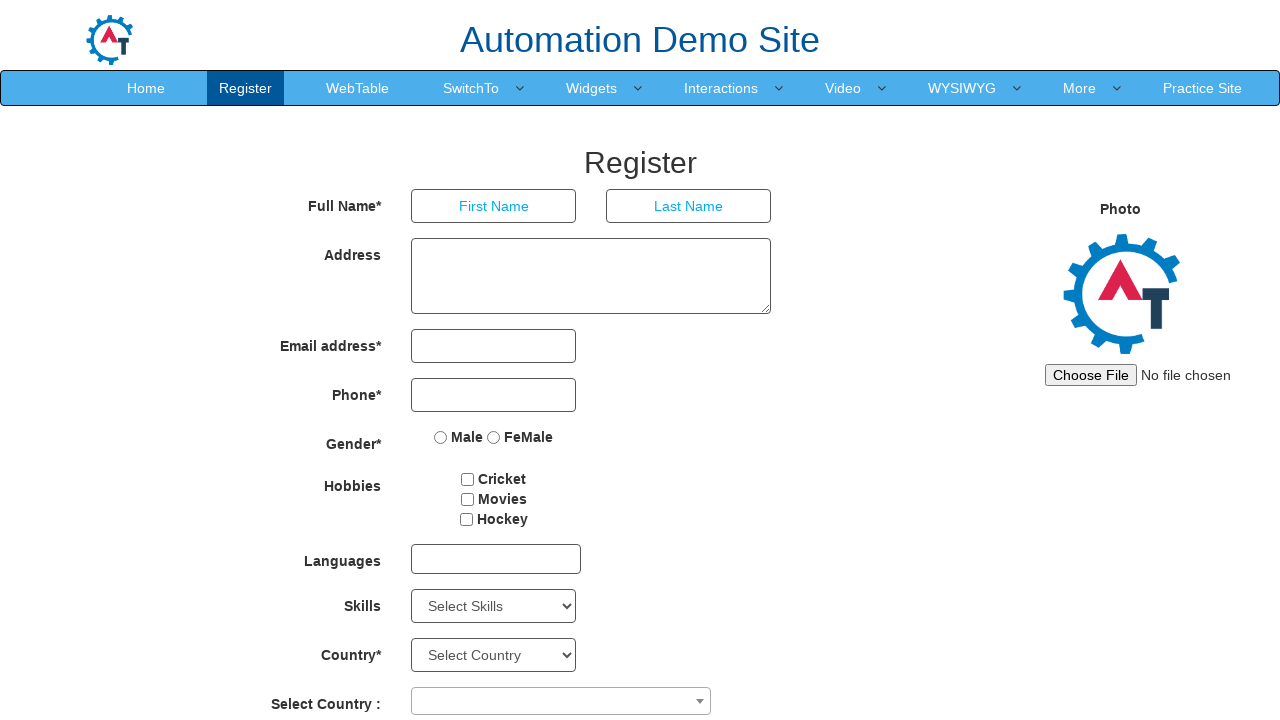

Navigated to registration form page
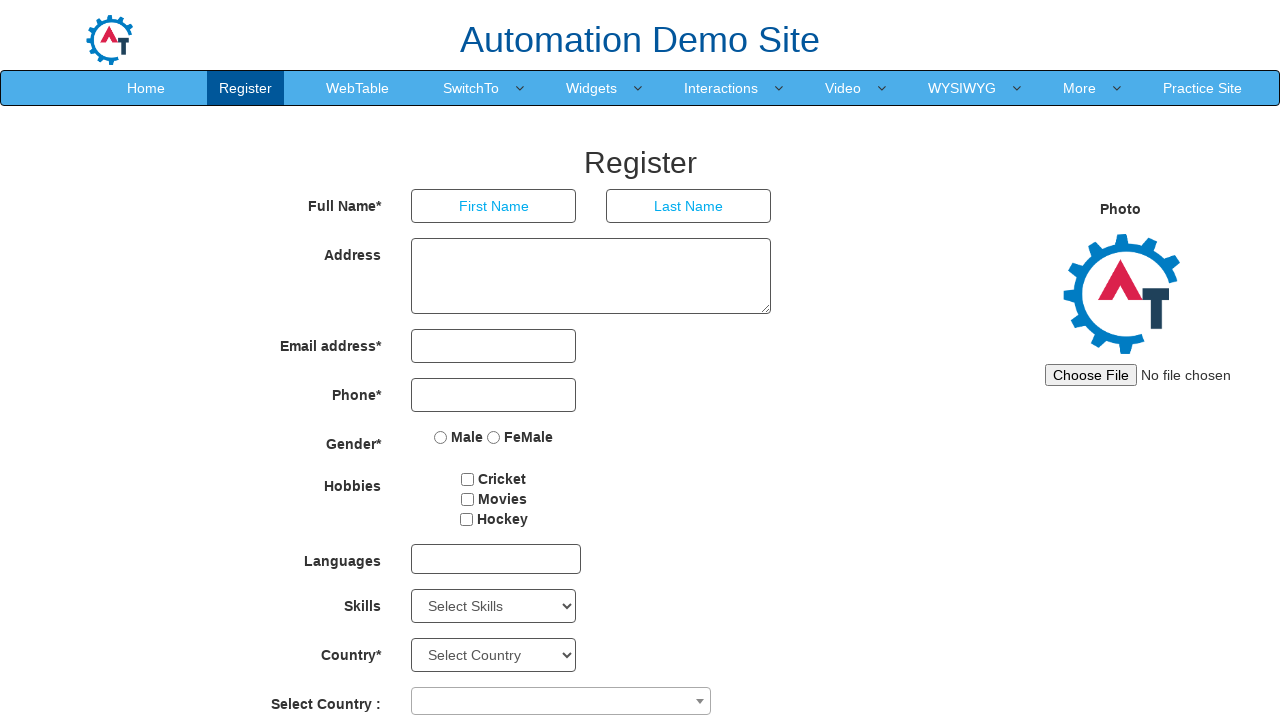

Selected 'Male' gender radio button at (441, 437) on input[type='radio'][value='Male']
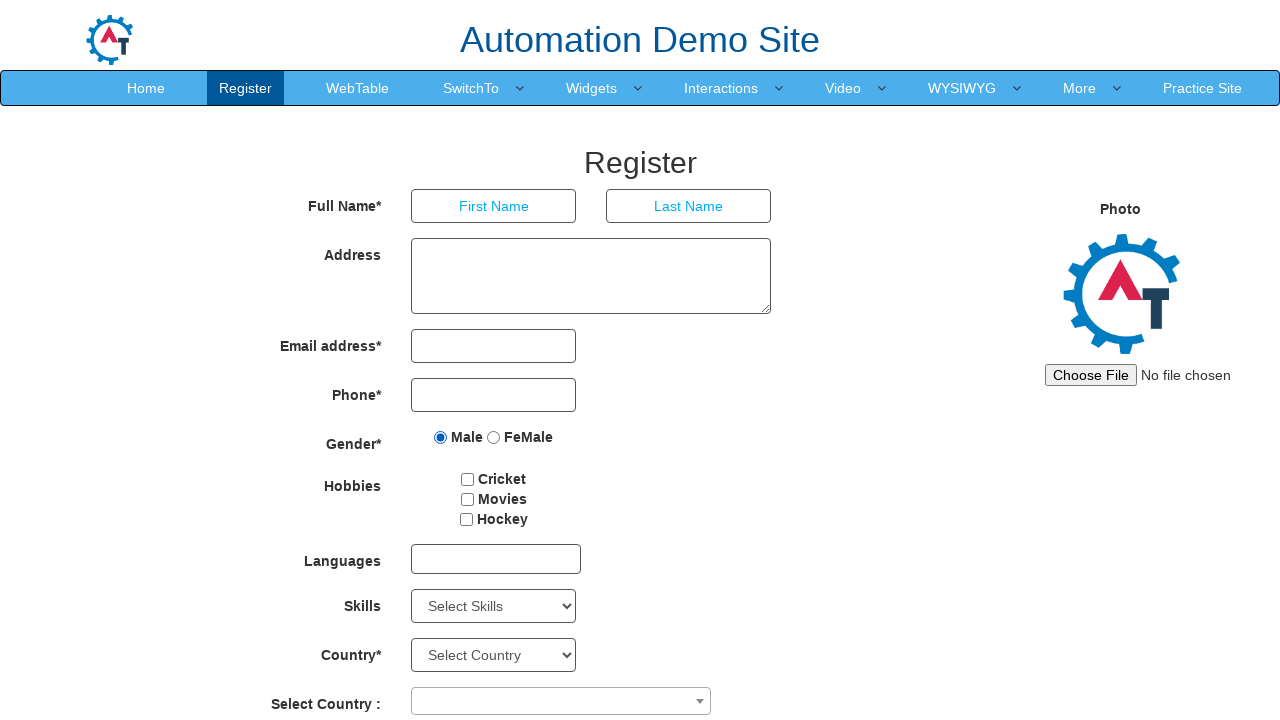

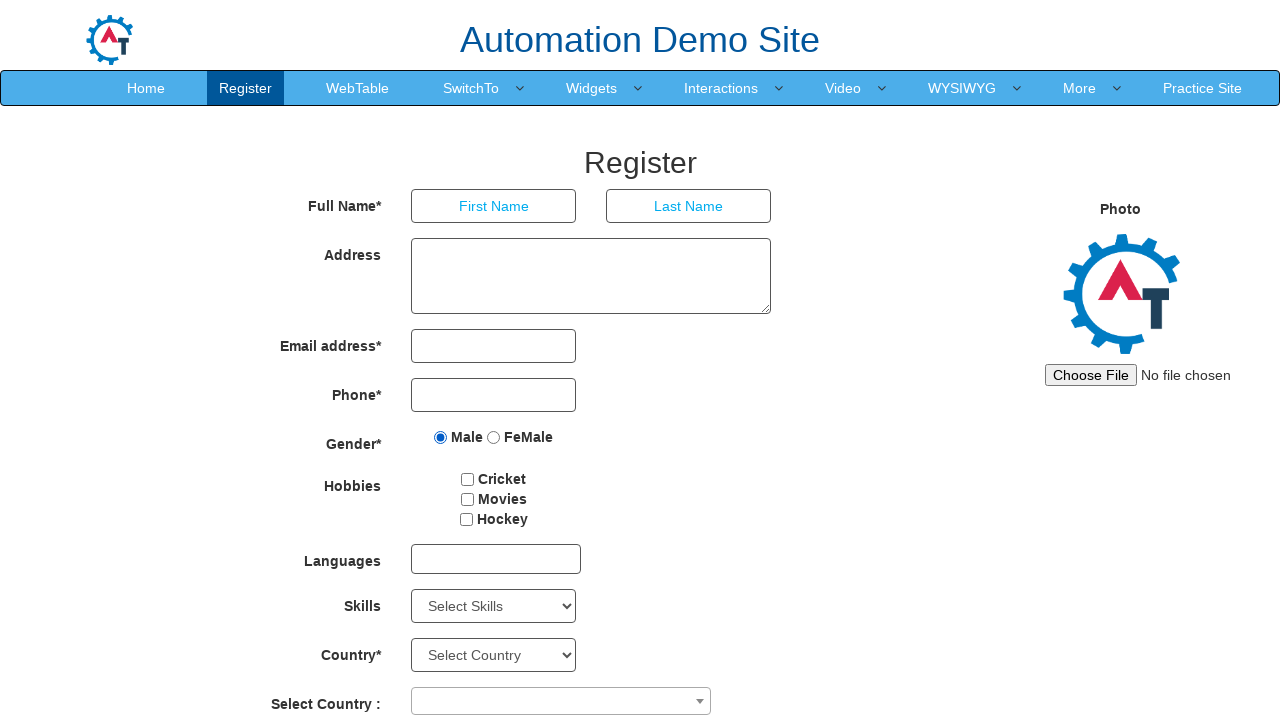